Tests hover functionality on Hepsiburada e-commerce site by moving the mouse over the "Moda" (Fashion) navigation menu item to trigger a dropdown or hover state.

Starting URL: https://www.hepsiburada.com/

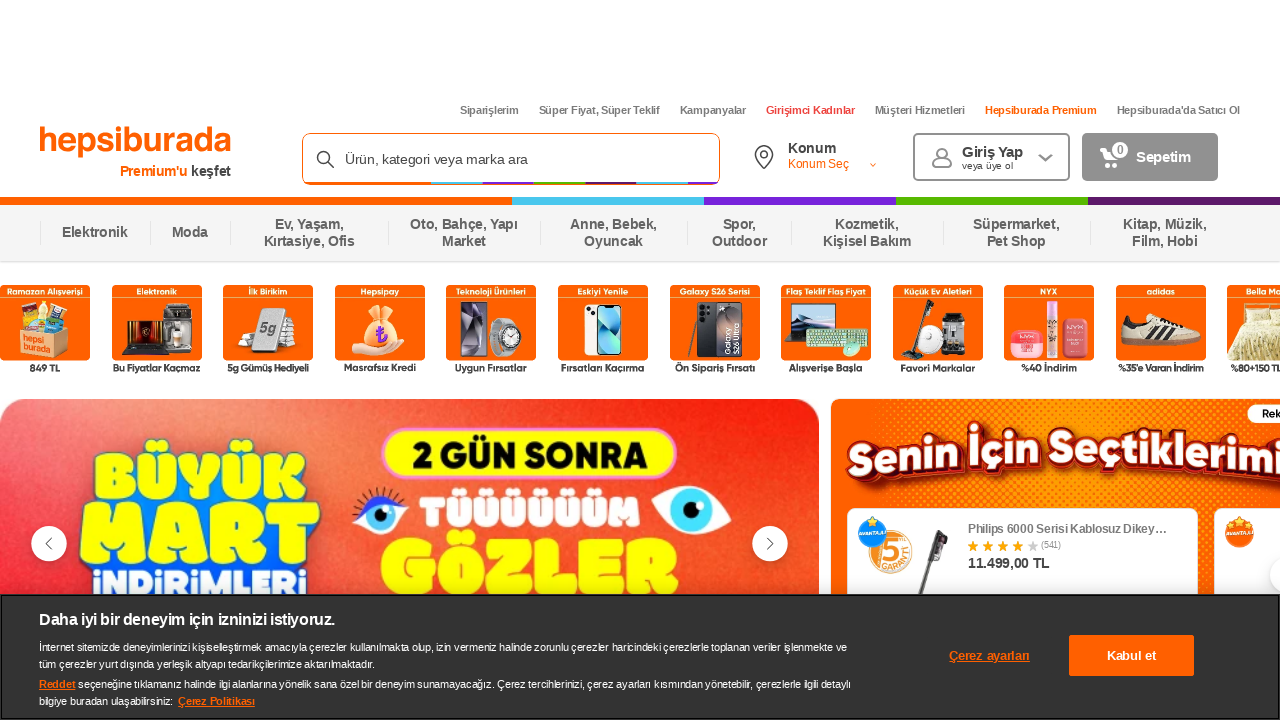

Page loaded with networkidle state
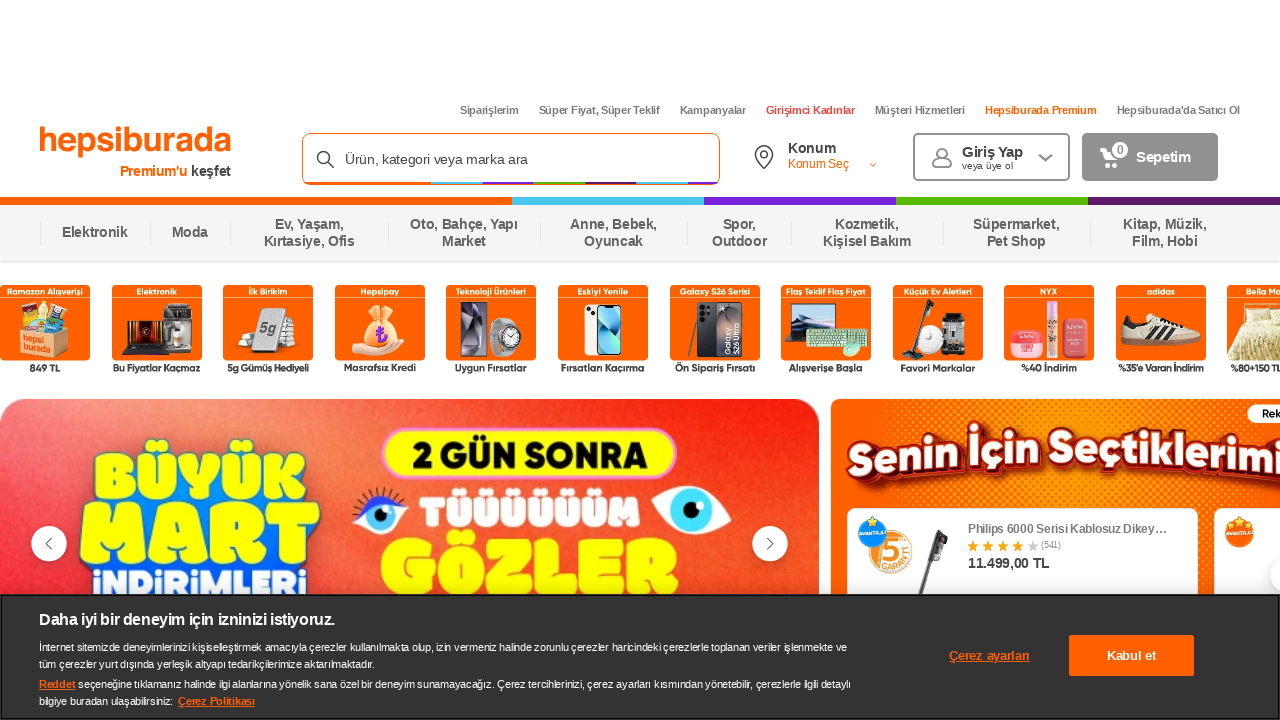

Hovered over 'Moda' (Fashion) navigation menu item at (190, 233) on xpath=//span[text()='Moda']
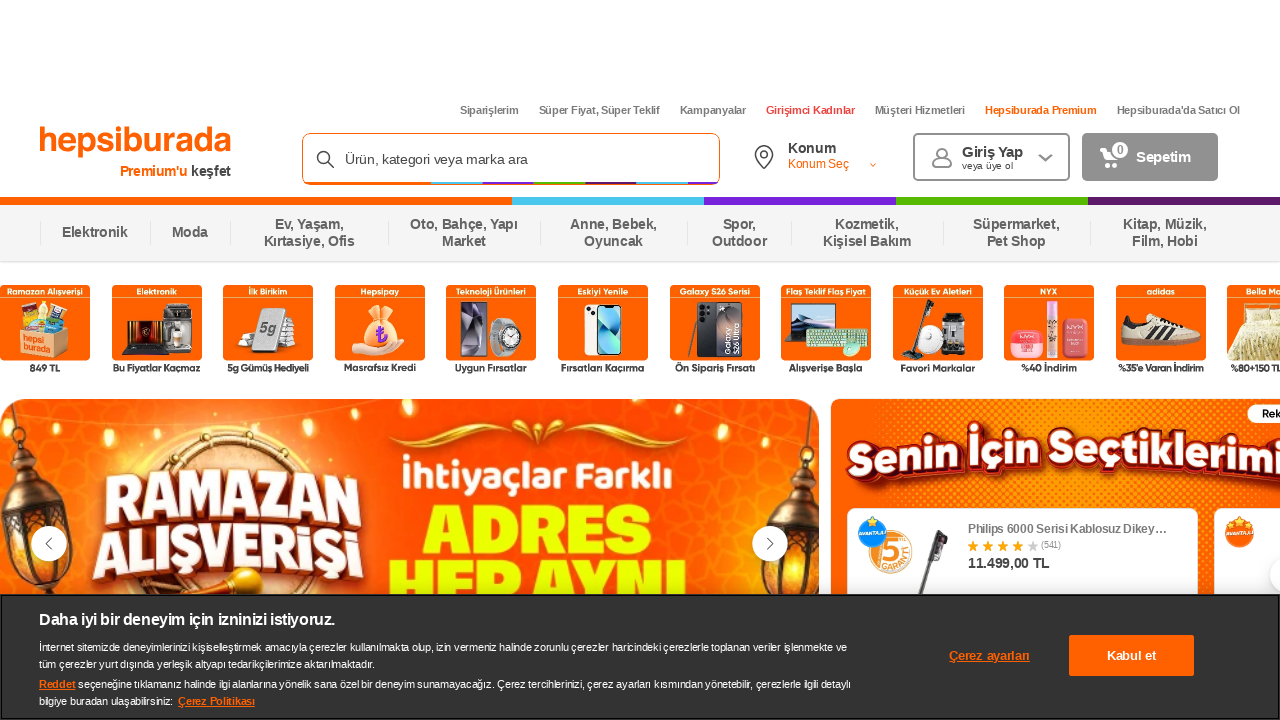

Waited 2 seconds to observe hover effect on Fashion menu
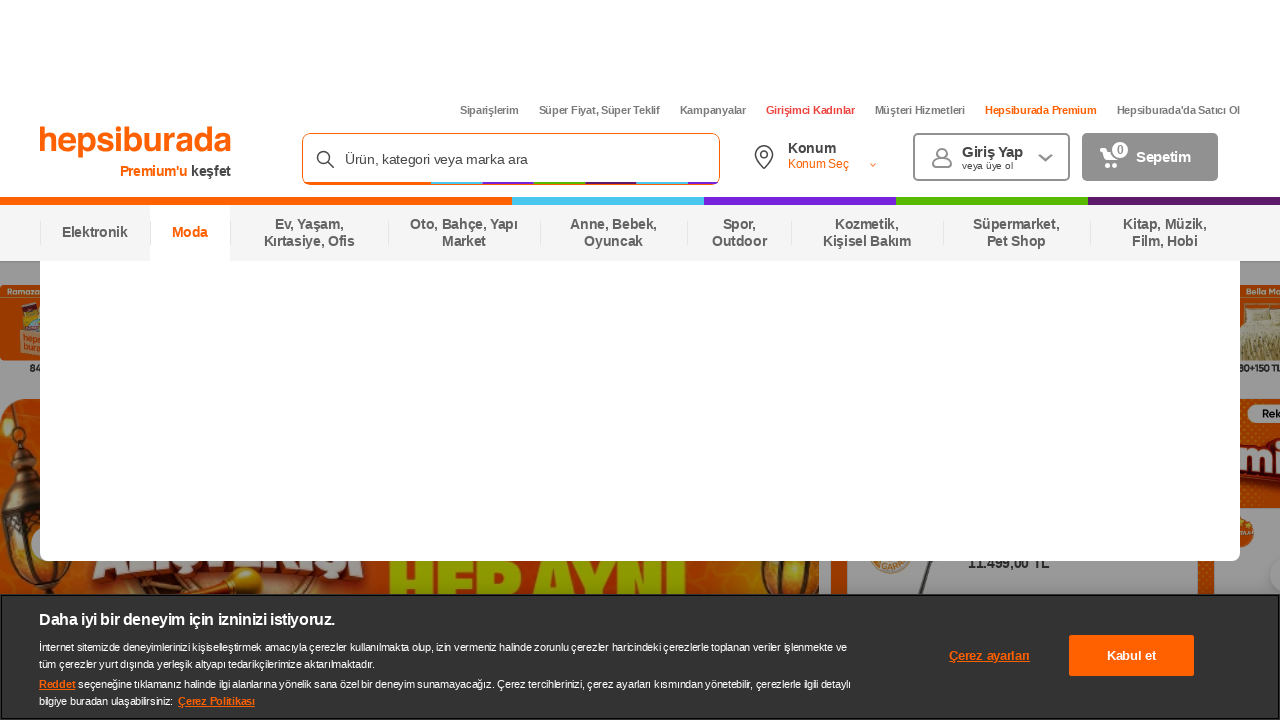

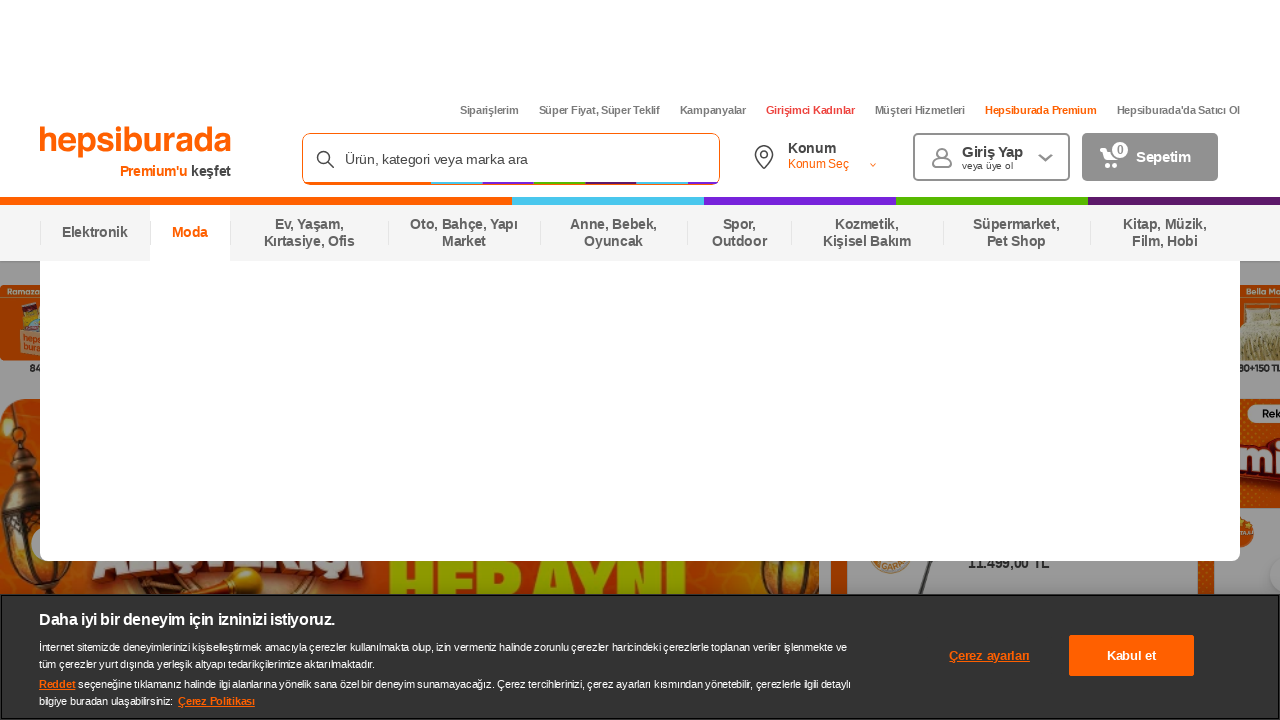